Tests form validation by filling various input fields with invalid data and verifying error messages appear

Starting URL: https://devmountain-qa.github.io/enter-wanted/1.4_Assignment/index.html

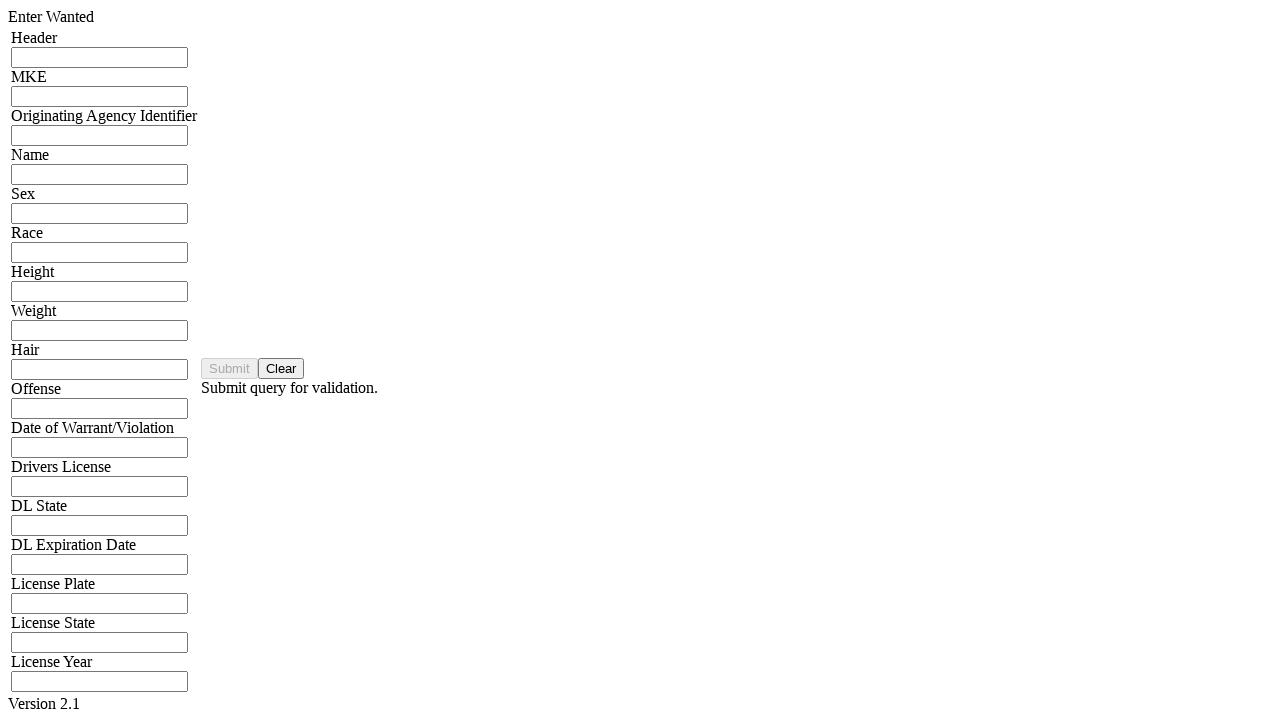

Filled header input field with invalid data 'asdfghjklqwer' on input[name='hdrInput']
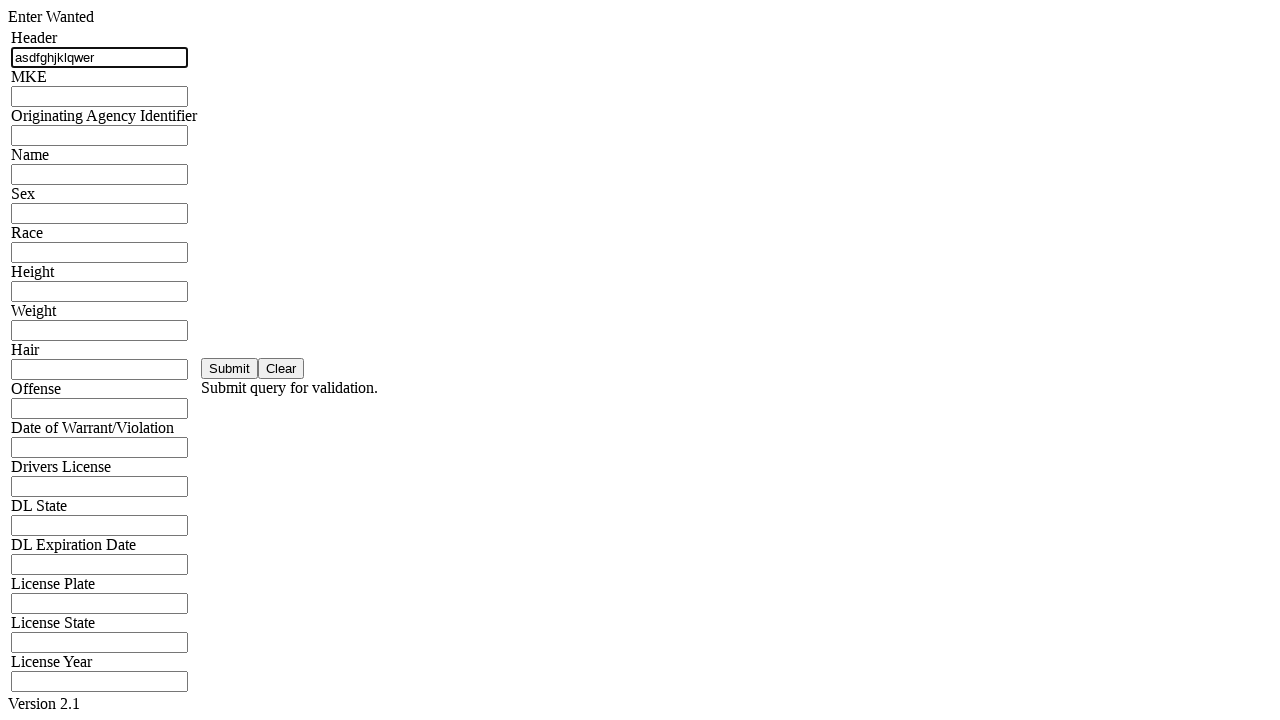

Filled MKE input field with invalid data 'dw' on input[name='mkeInput']
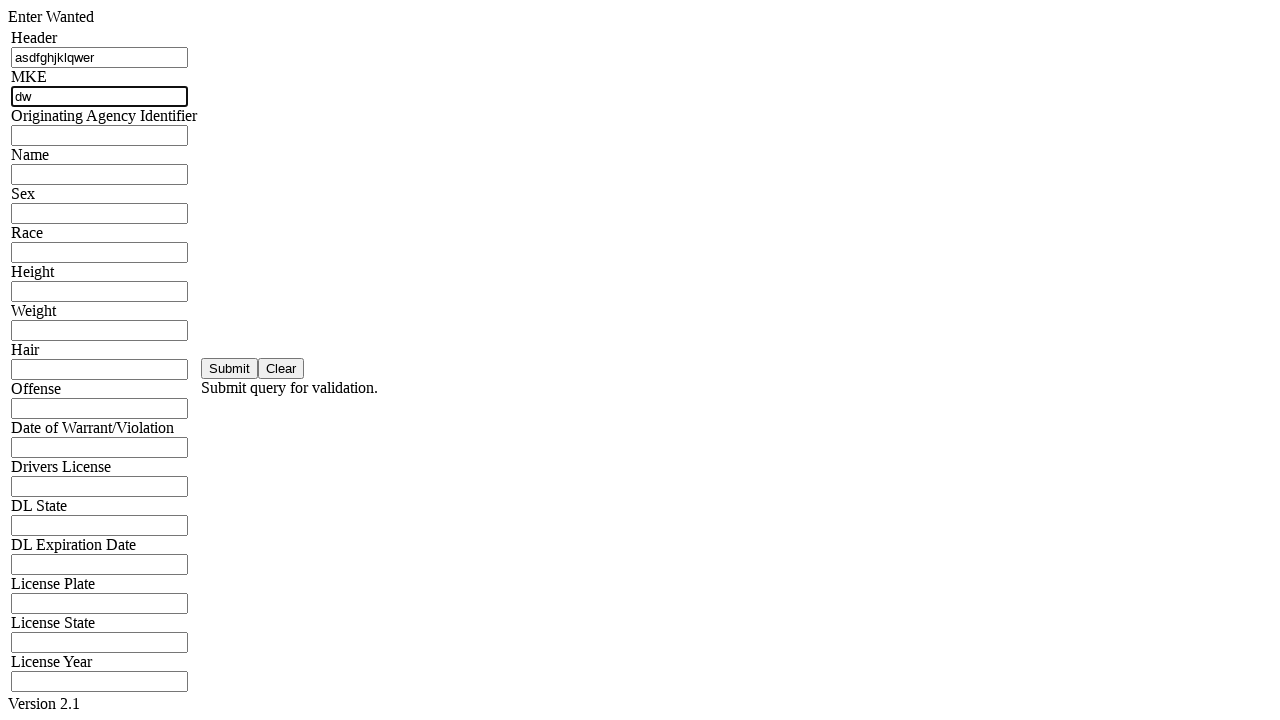

Filled OAI input field with invalid data '1' on (//input[@class='inputField'])[3]
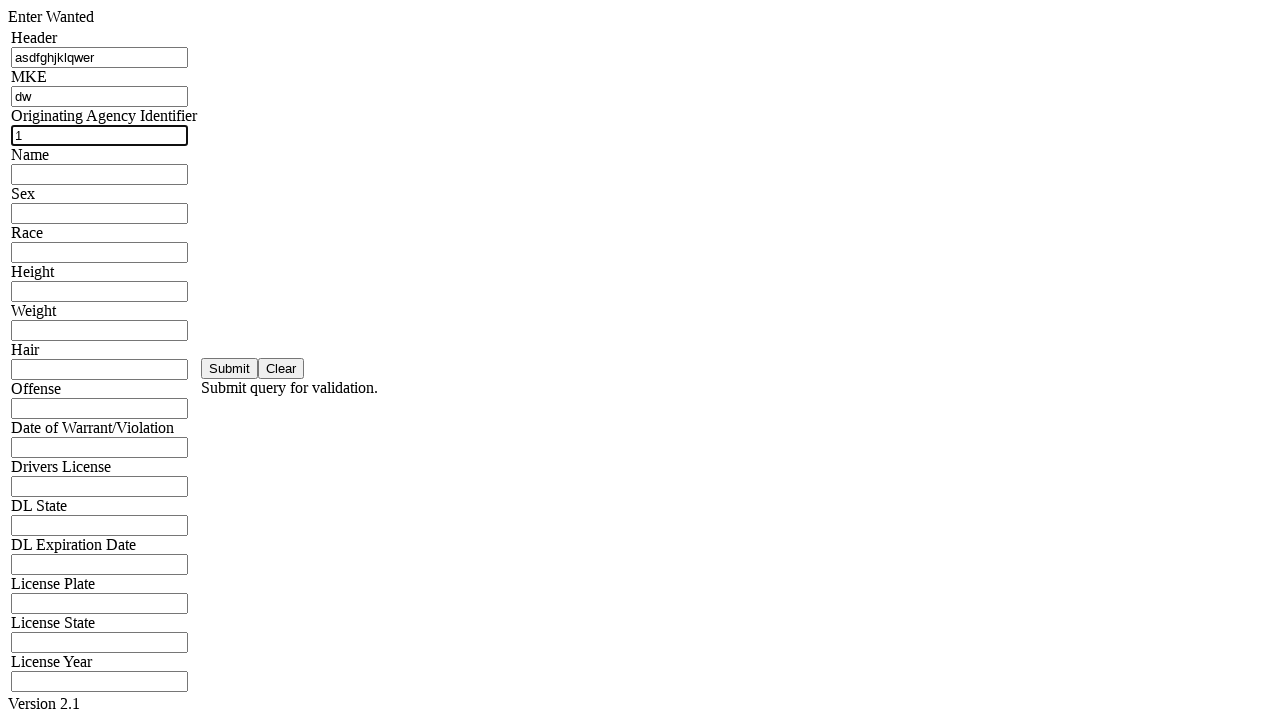

Filled name input field with invalid data '2' on input[name='namInput']
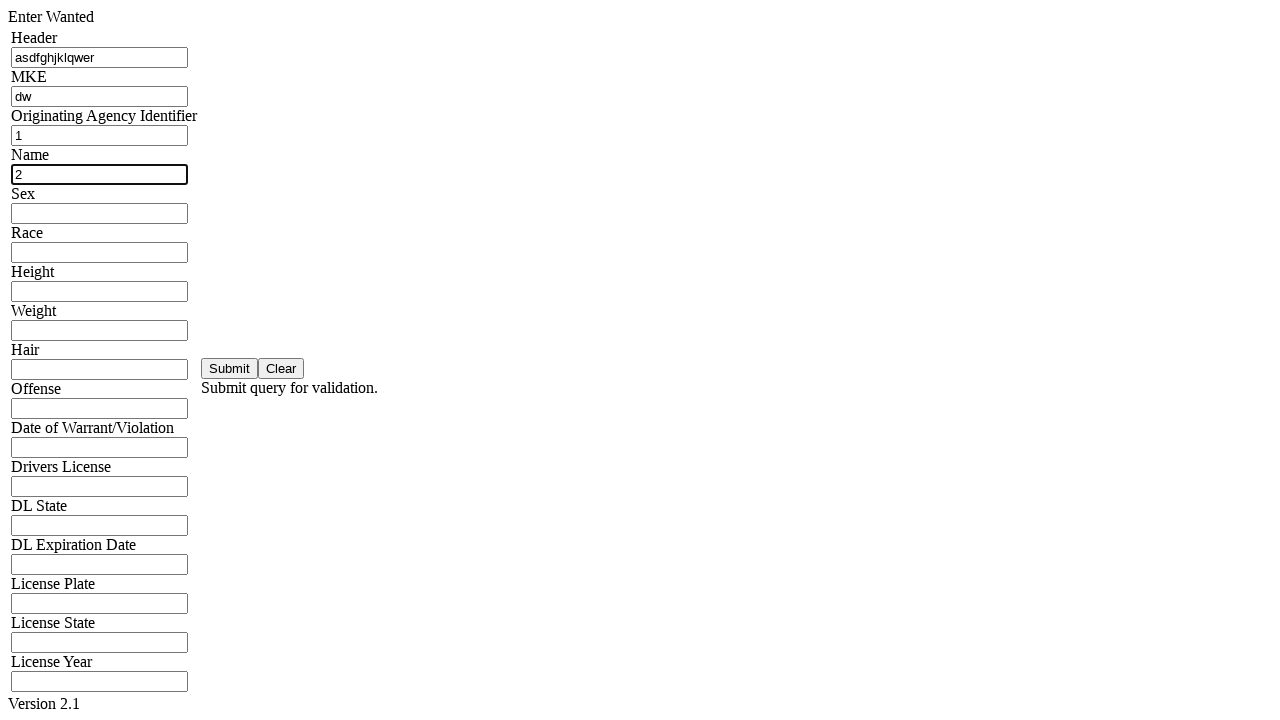

Clicked save button to trigger form validation at (230, 368) on #saveBtn
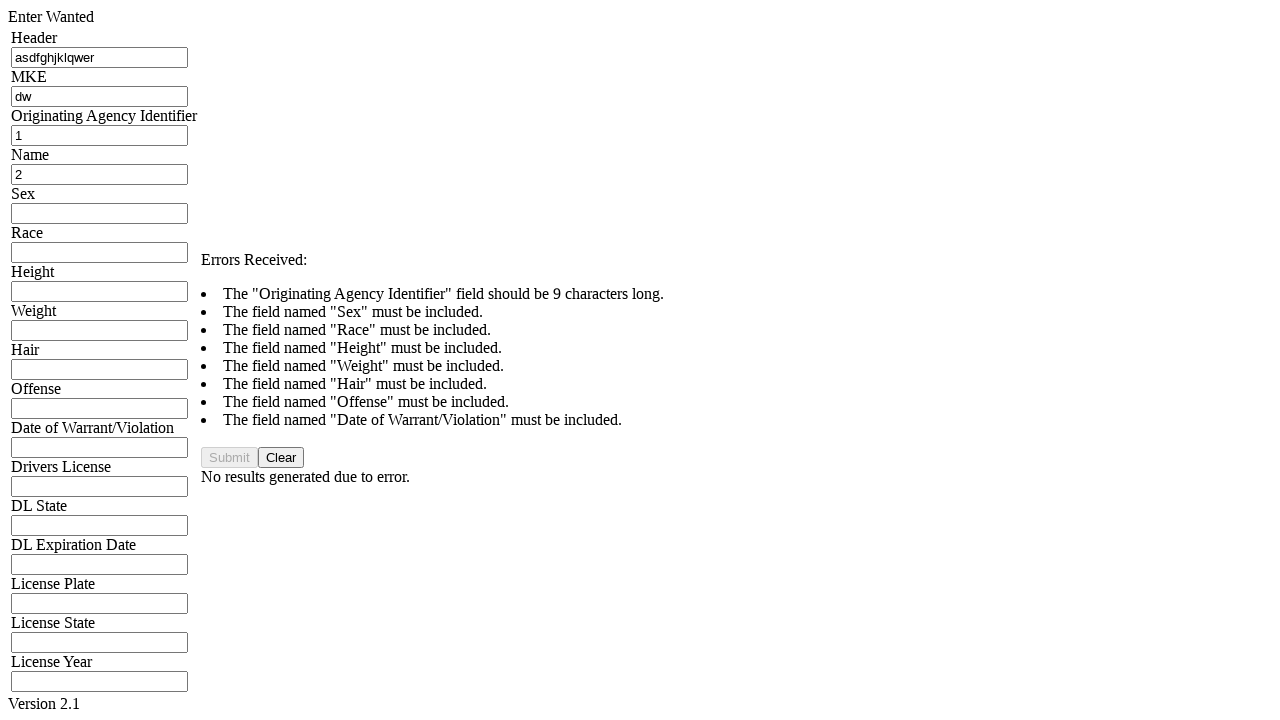

Waited for validation header to appear
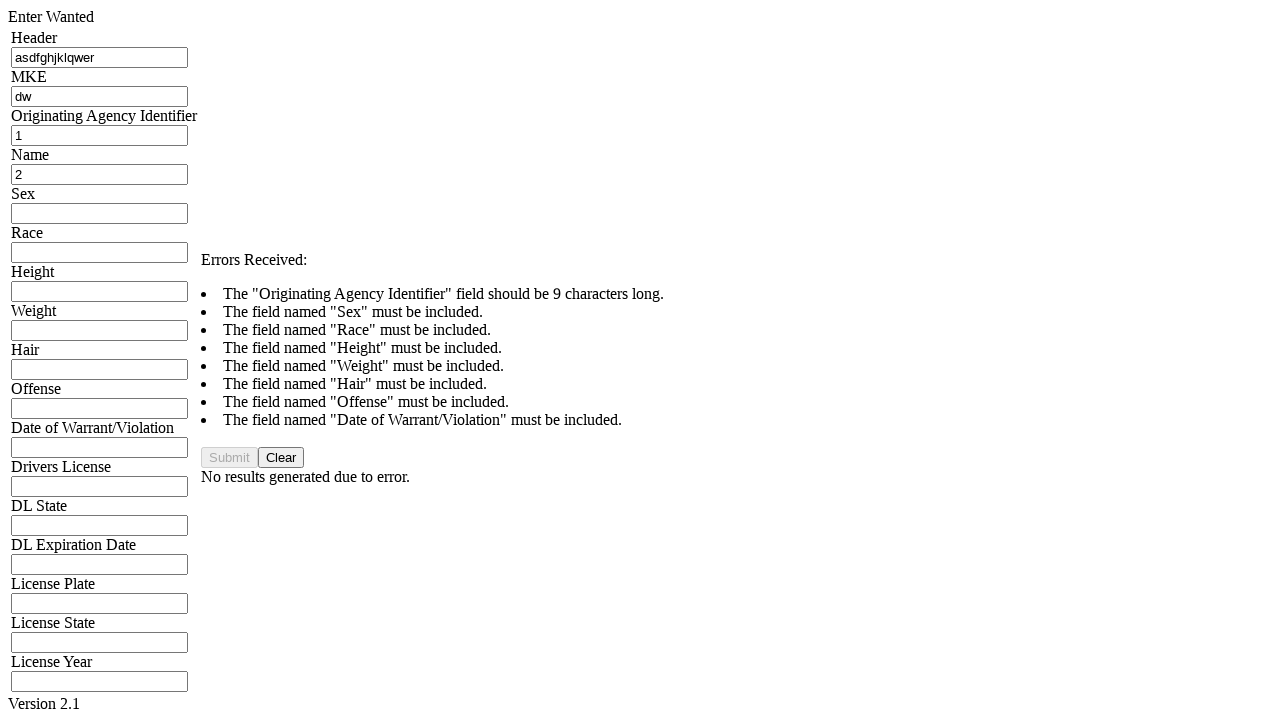

Verified 'Errors Received:' message displayed in validation header
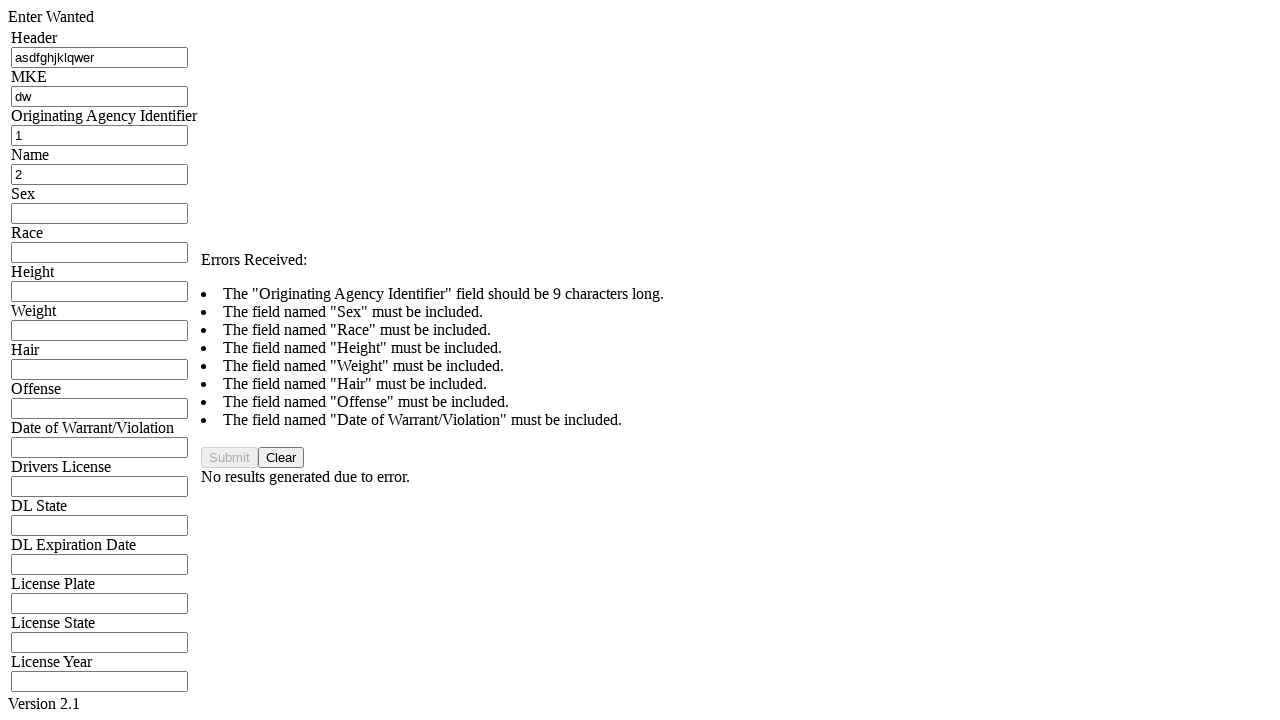

Clicked clear button to reset the form at (281, 458) on #clearBtn
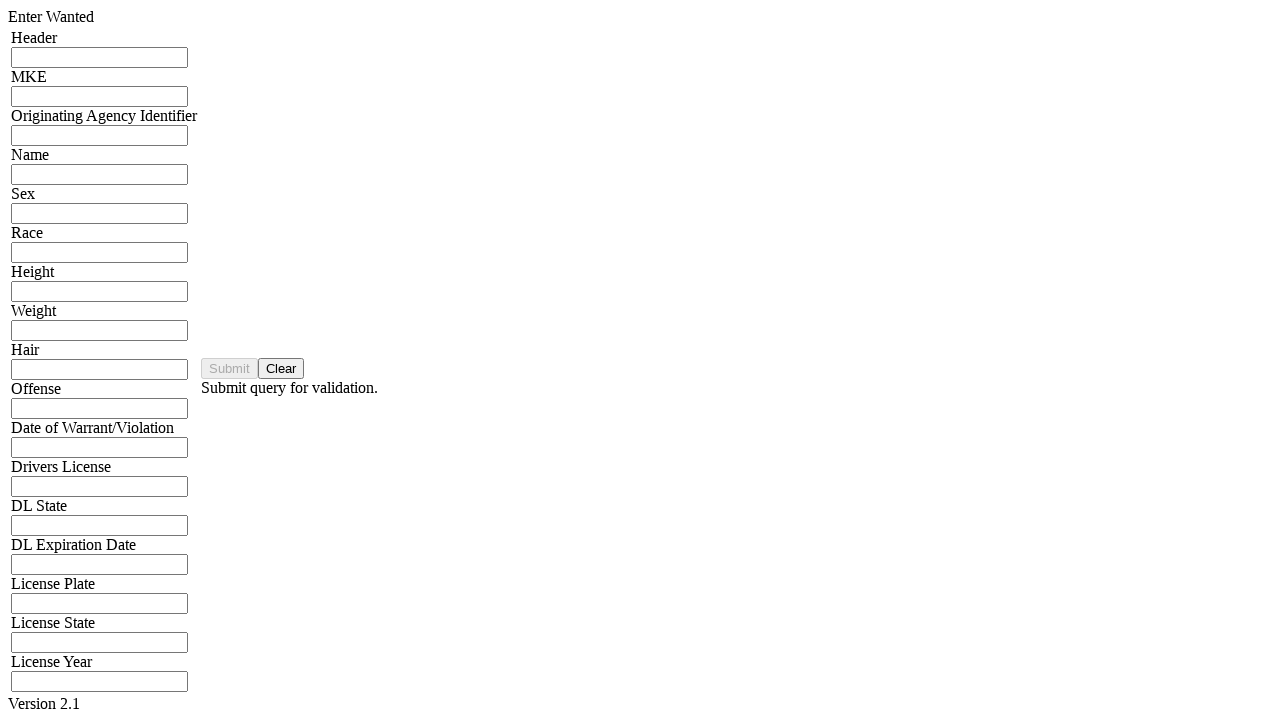

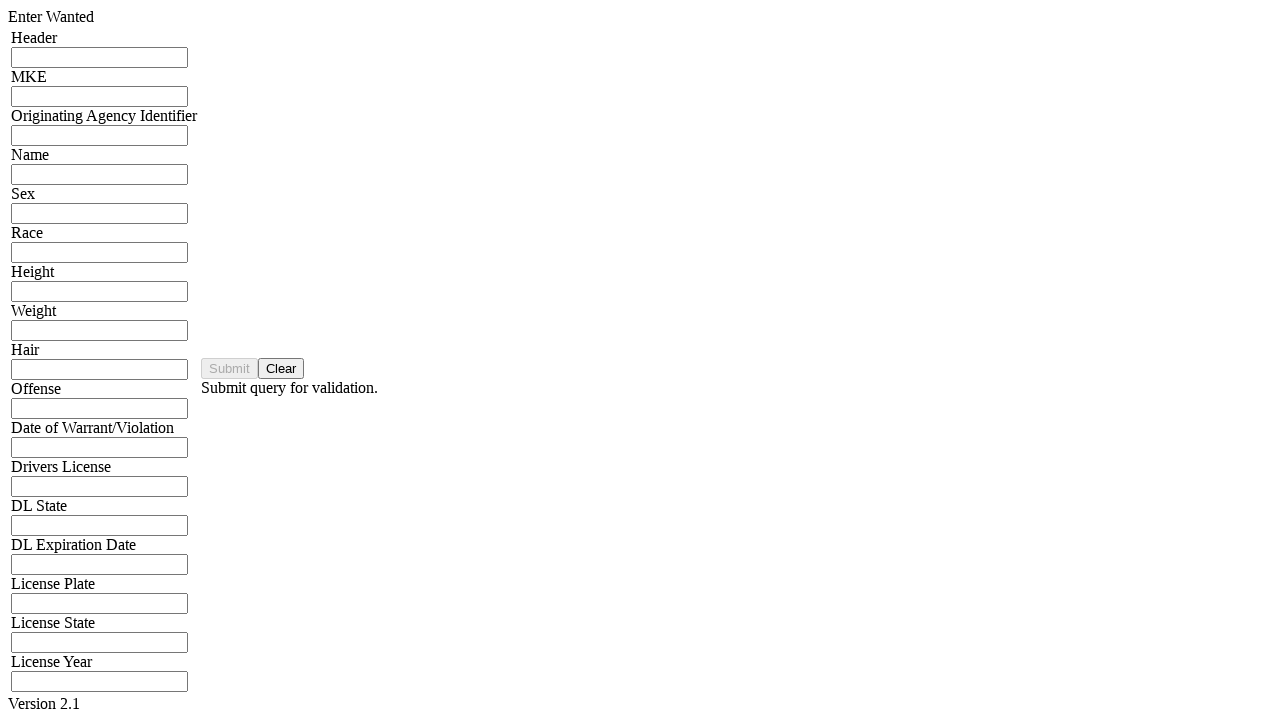